Tests a date picker interaction by clicking on the start date input field to open the date picker

Starting URL: https://testautomationpractice.blogspot.com/

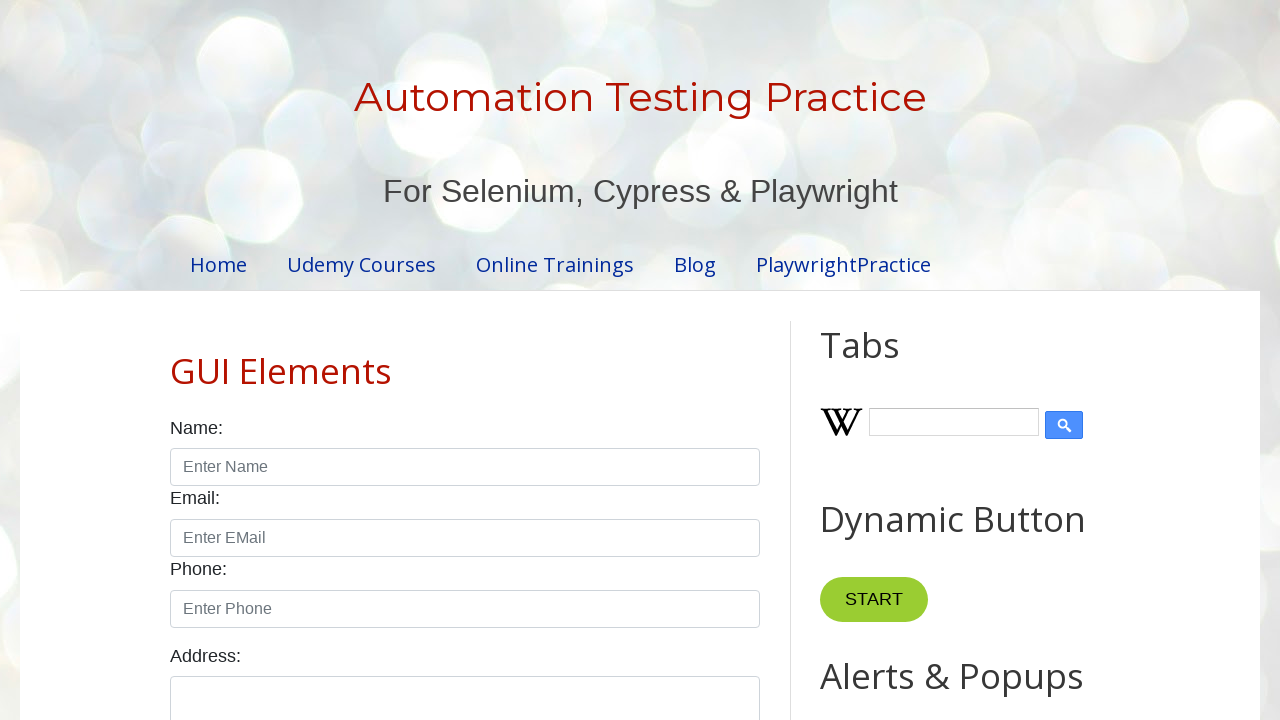

Clicked on the start date input field to open the date picker at (261, 360) on #start-date
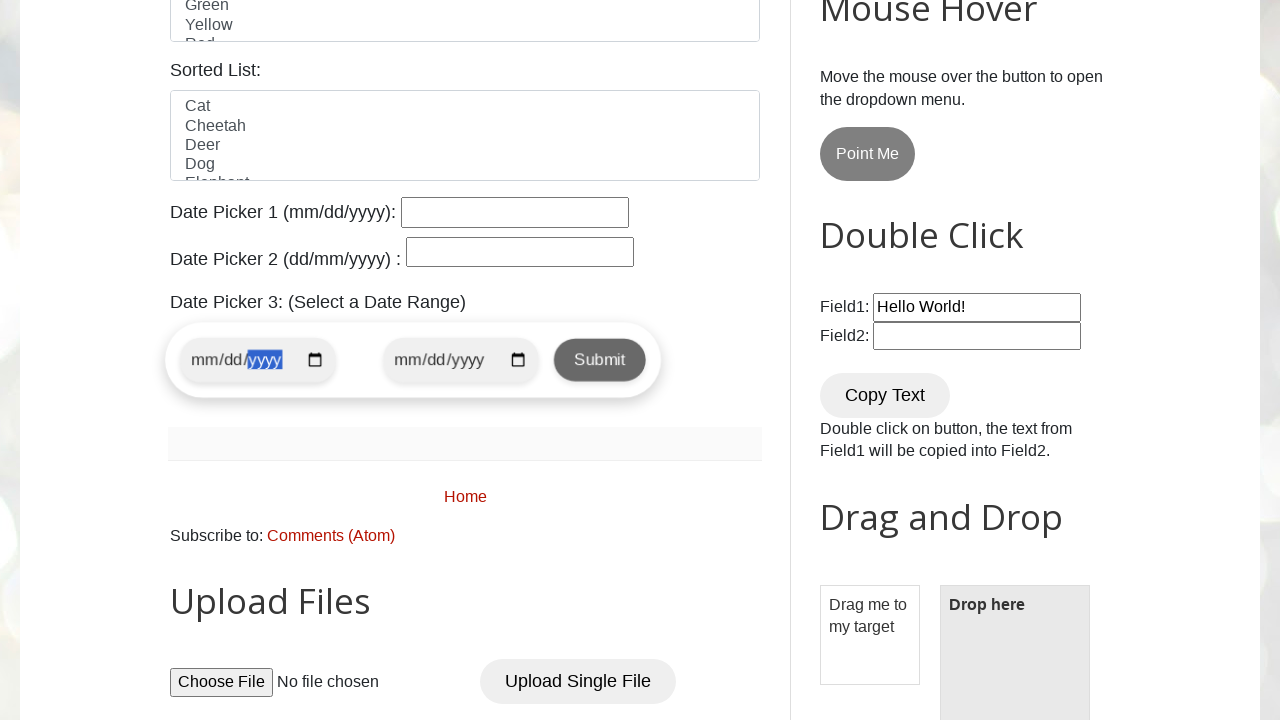

Waited 4 seconds for date picker to appear
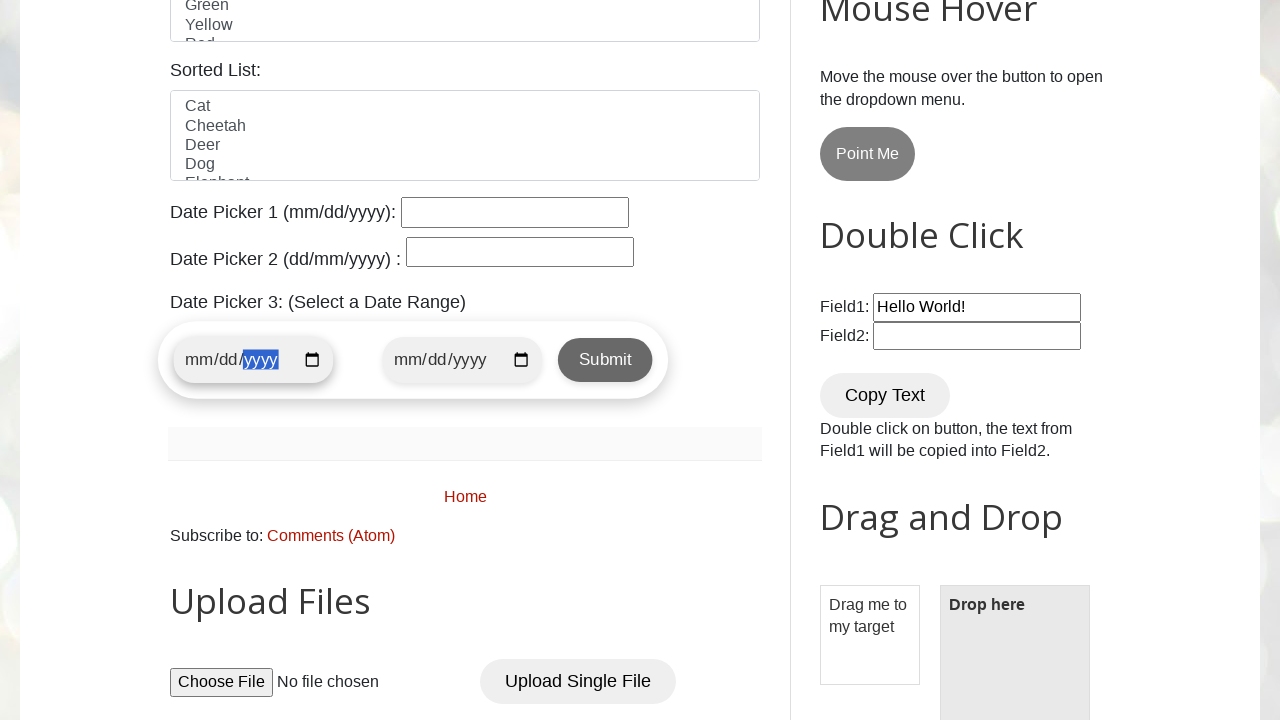

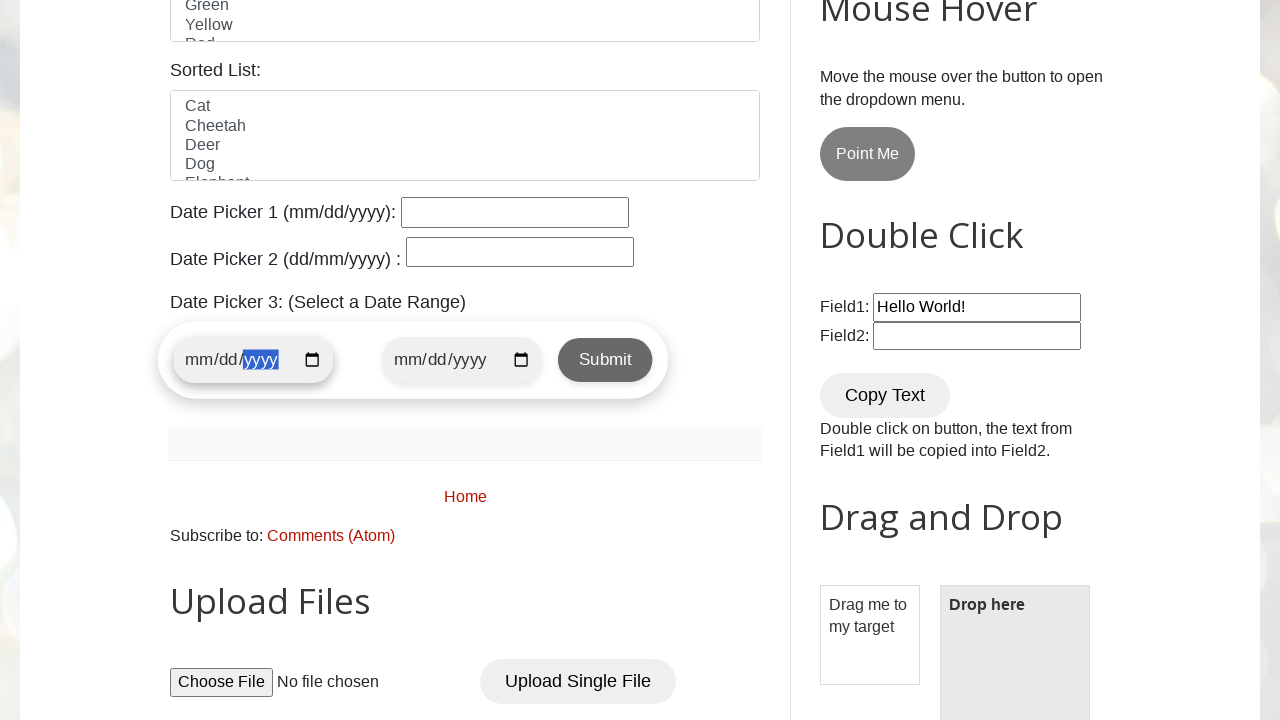